Tests handling JavaScript alerts by clicking a button that triggers an alert and accepting it

Starting URL: https://formy-project.herokuapp.com/switch-window

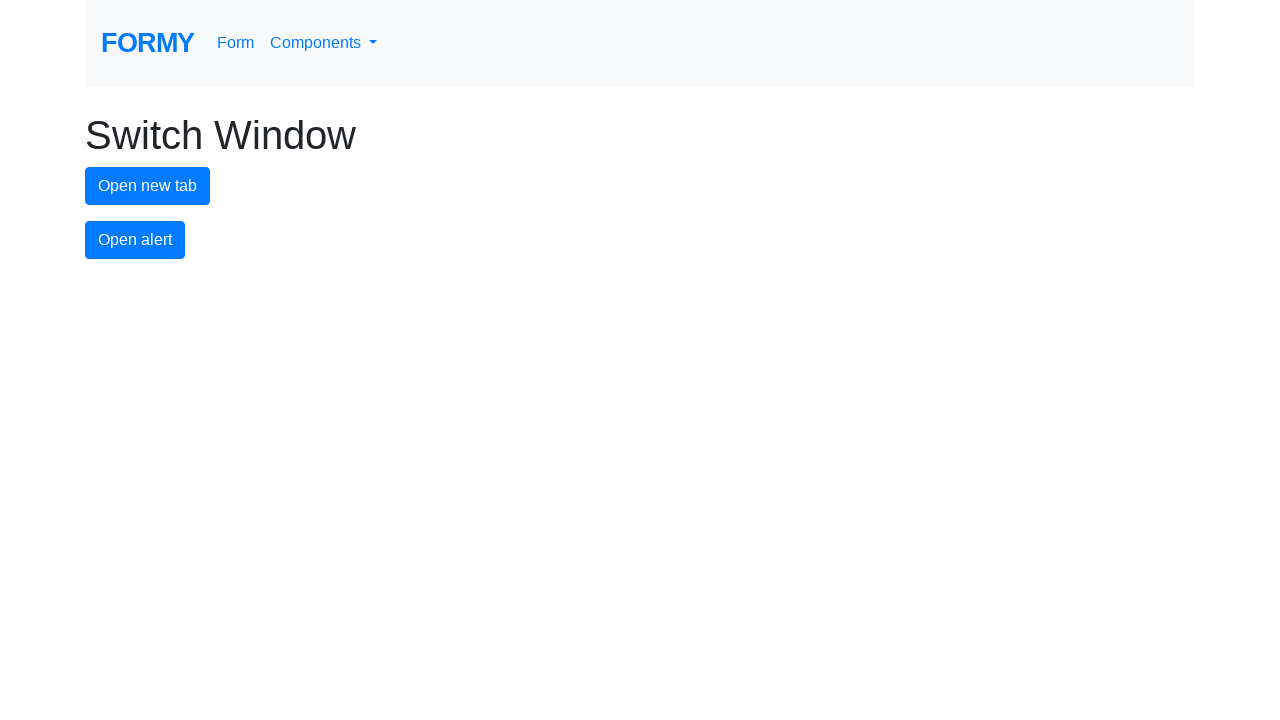

Set up dialog handler to accept alerts
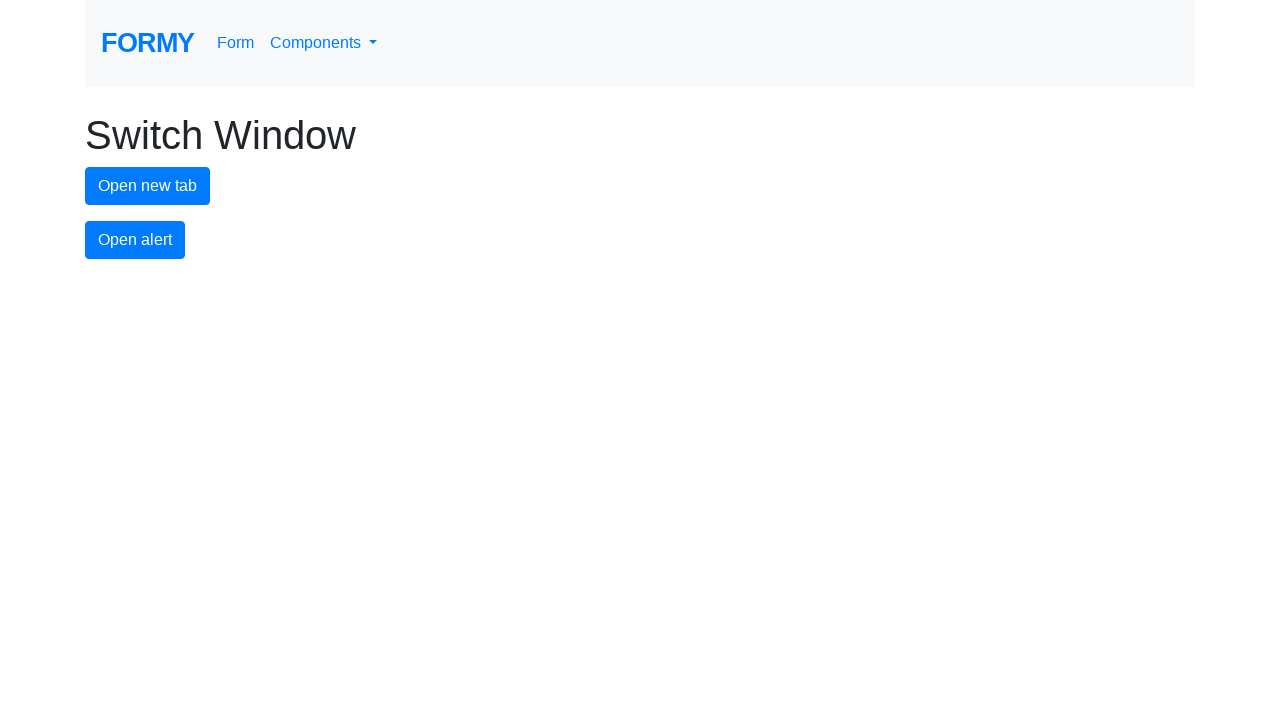

Clicked alert button to trigger JavaScript alert at (135, 240) on xpath=//button[@id='alert-button']
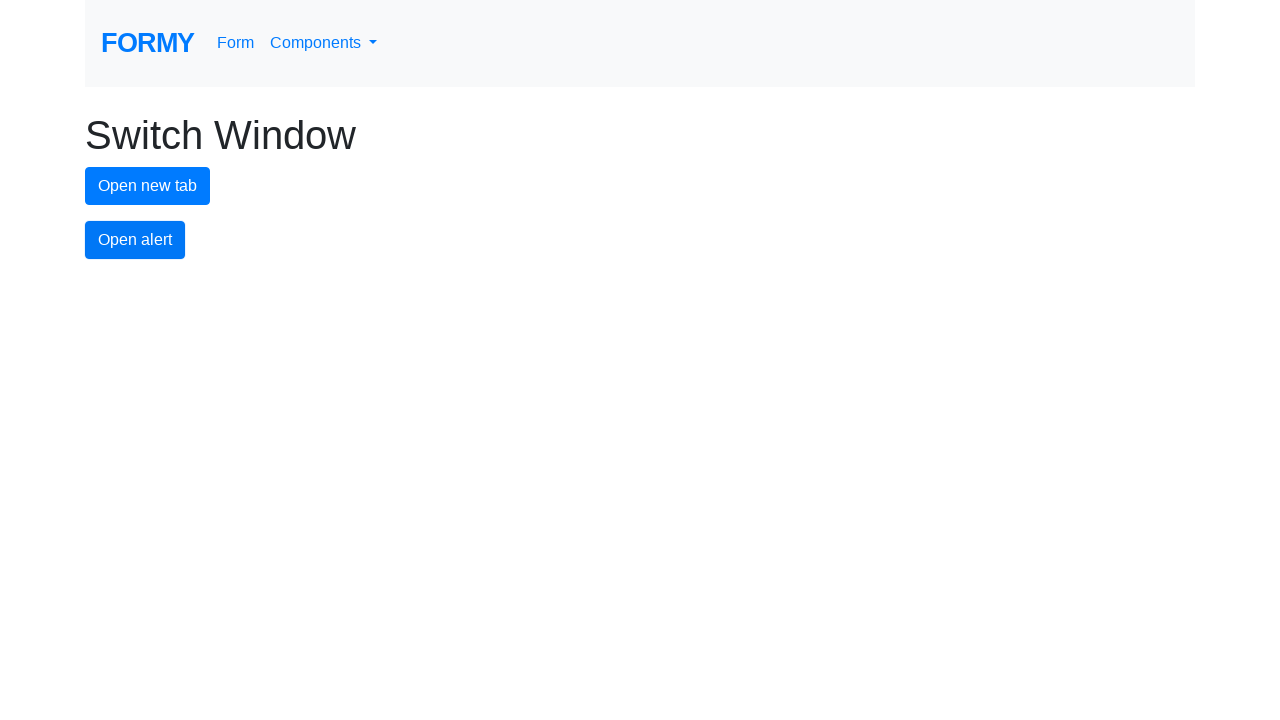

Waited for alert dialog to be handled
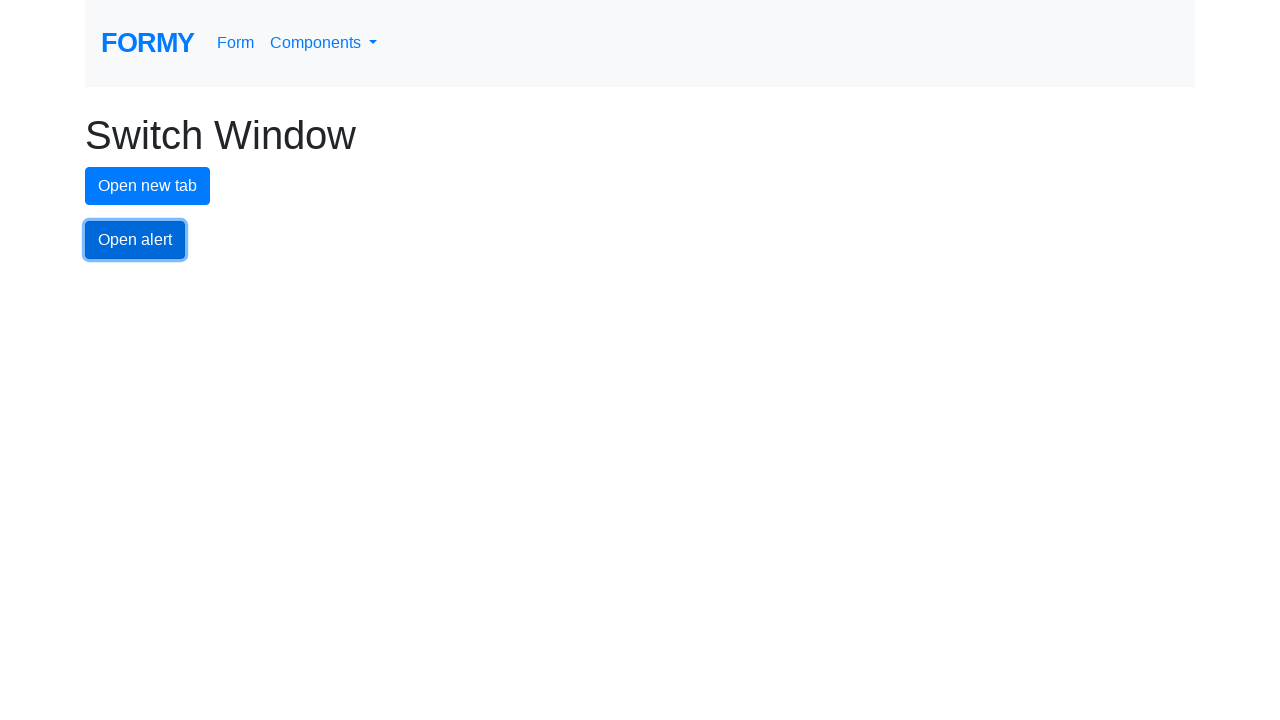

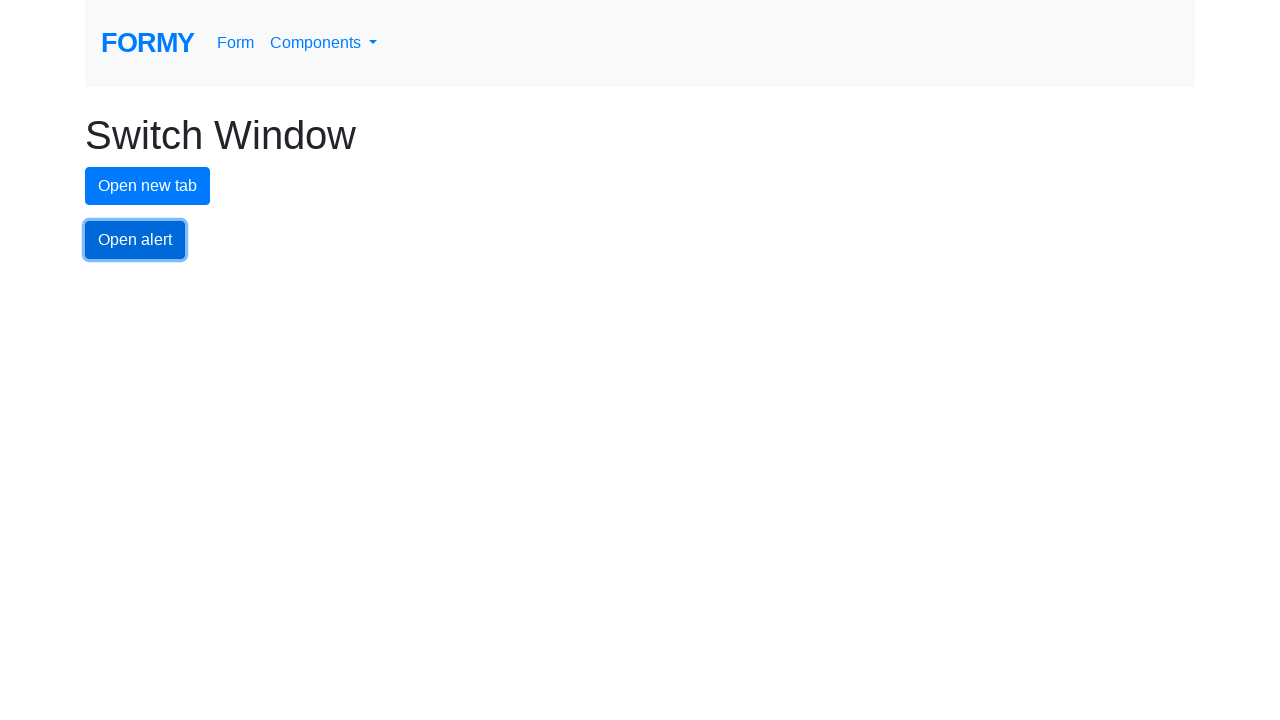